Tests TodoMVC app by adding two tasks, verifying the task count equals two, marking one task as completed, and verifying it has the completed class

Starting URL: https://demo.playwright.dev/todomvc/#/

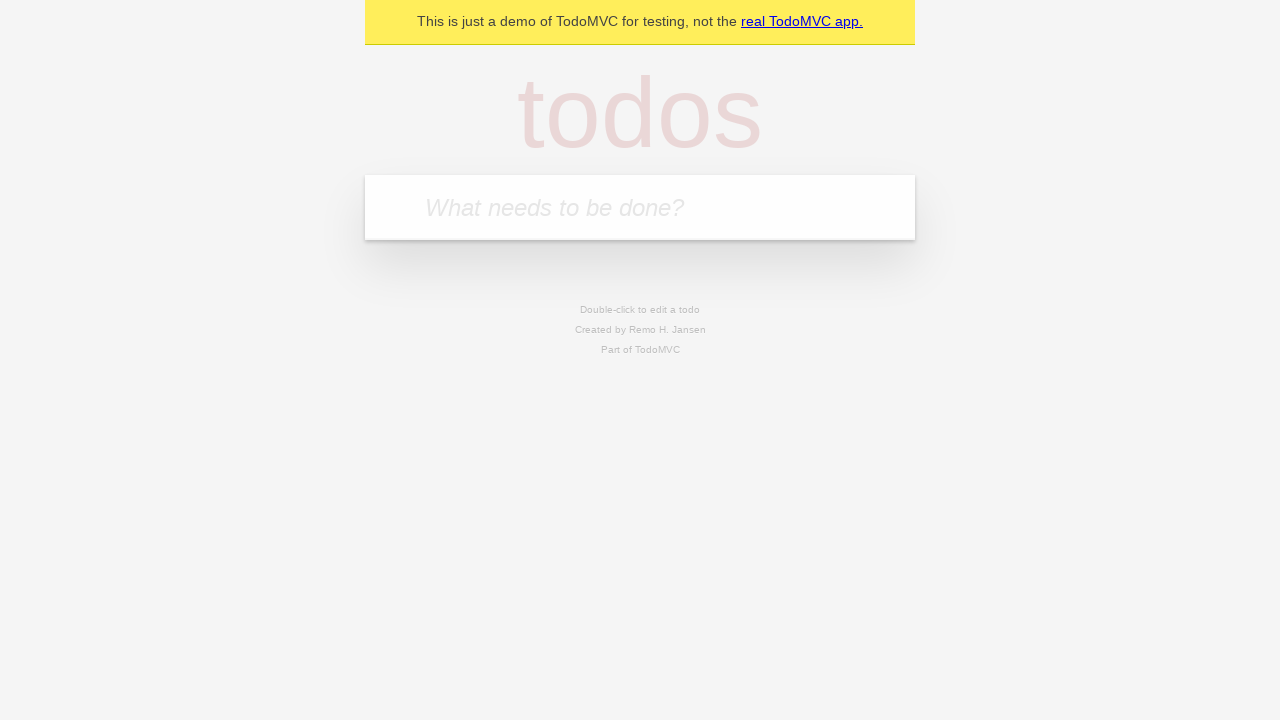

Located the new todo input field
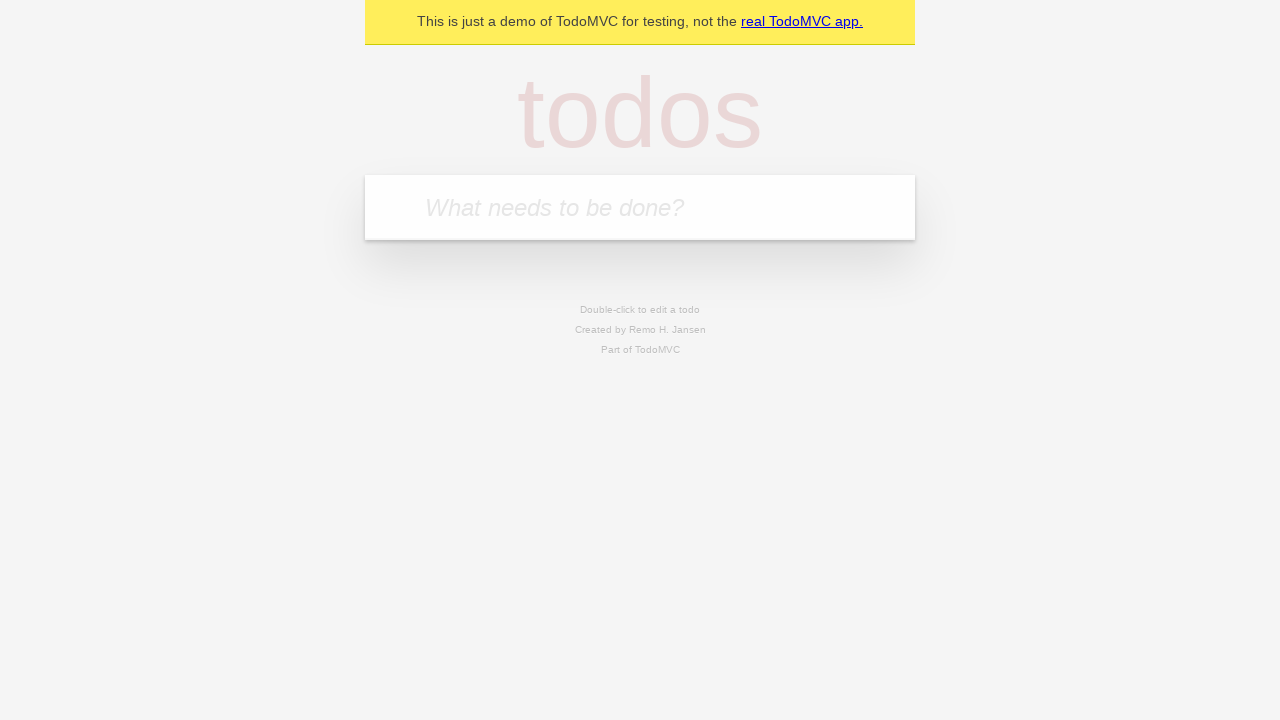

Typed first task 'задача номер один' on .new-todo
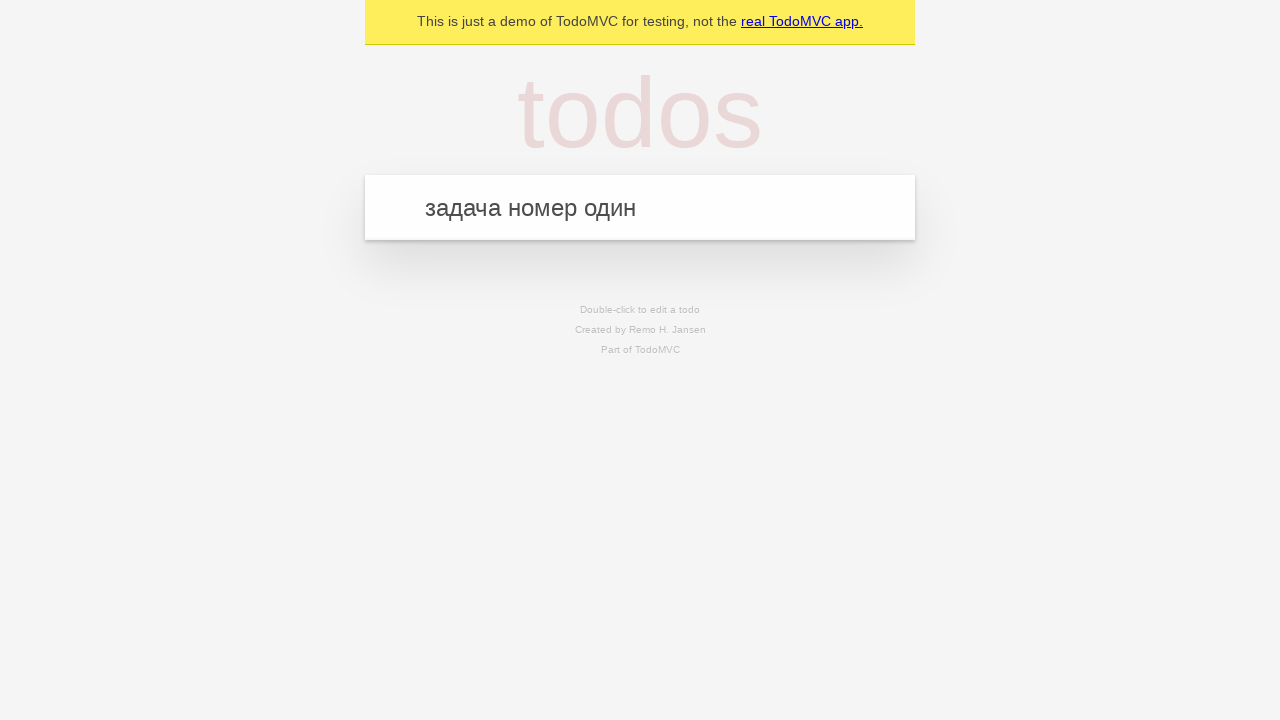

Pressed Enter to add first task on .new-todo
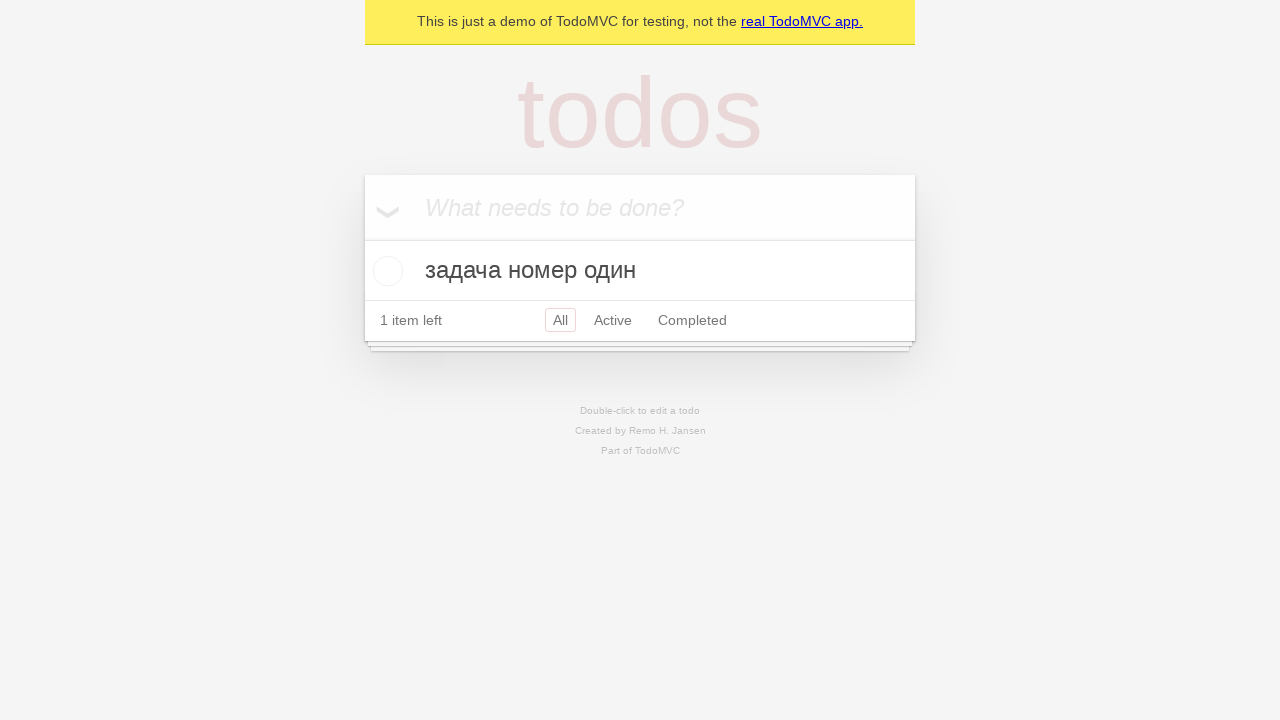

Filled input field with second task 'задача номер два' on .new-todo
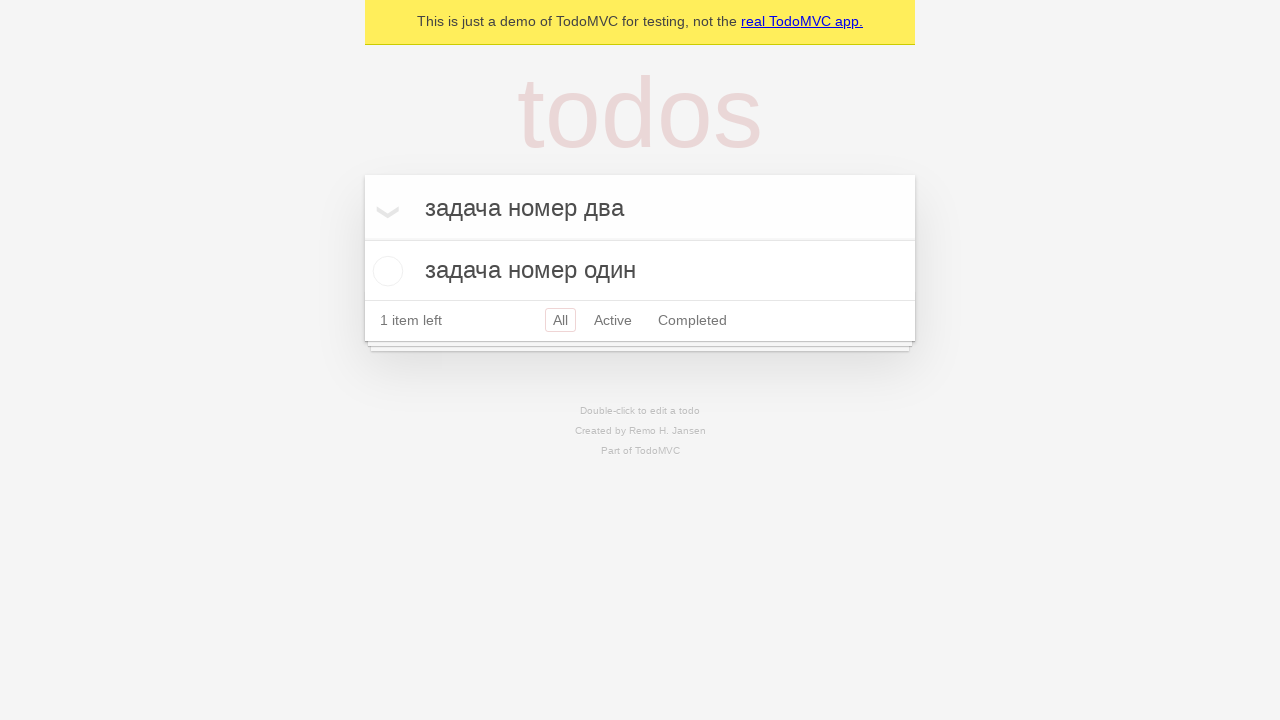

Pressed Enter to add second task on .new-todo
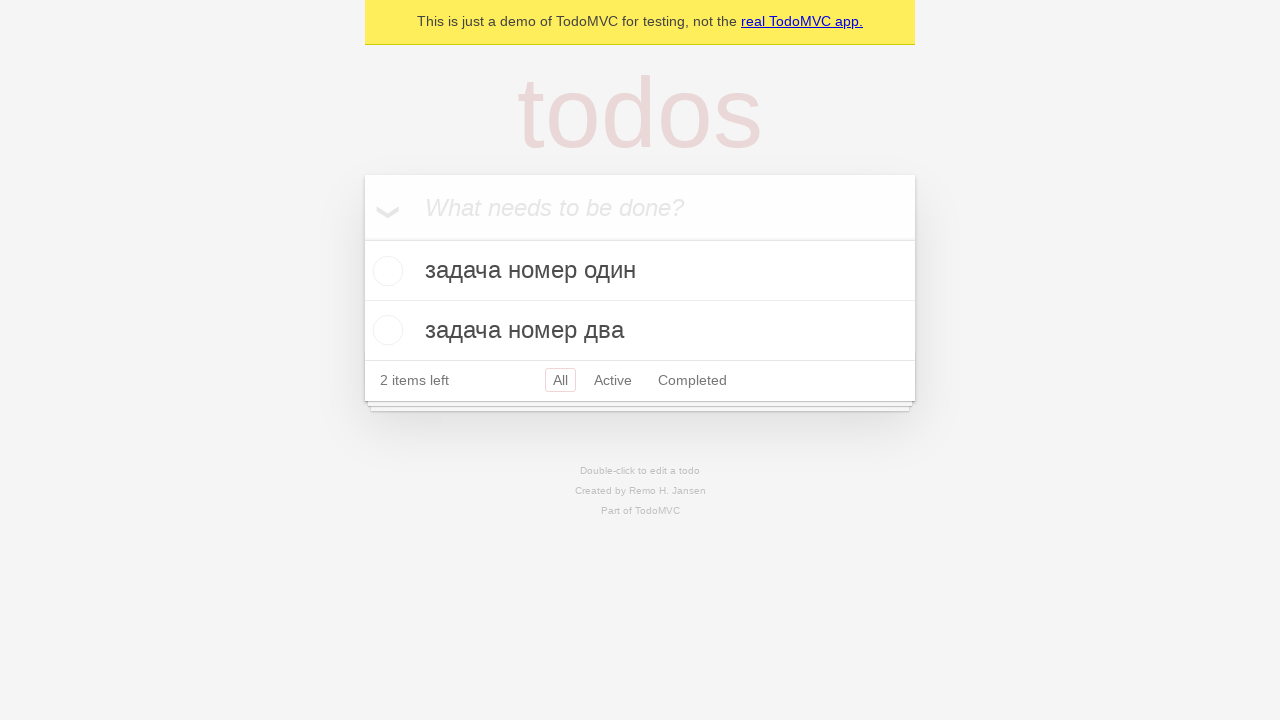

Verified both tasks appeared in the list (task count = 2)
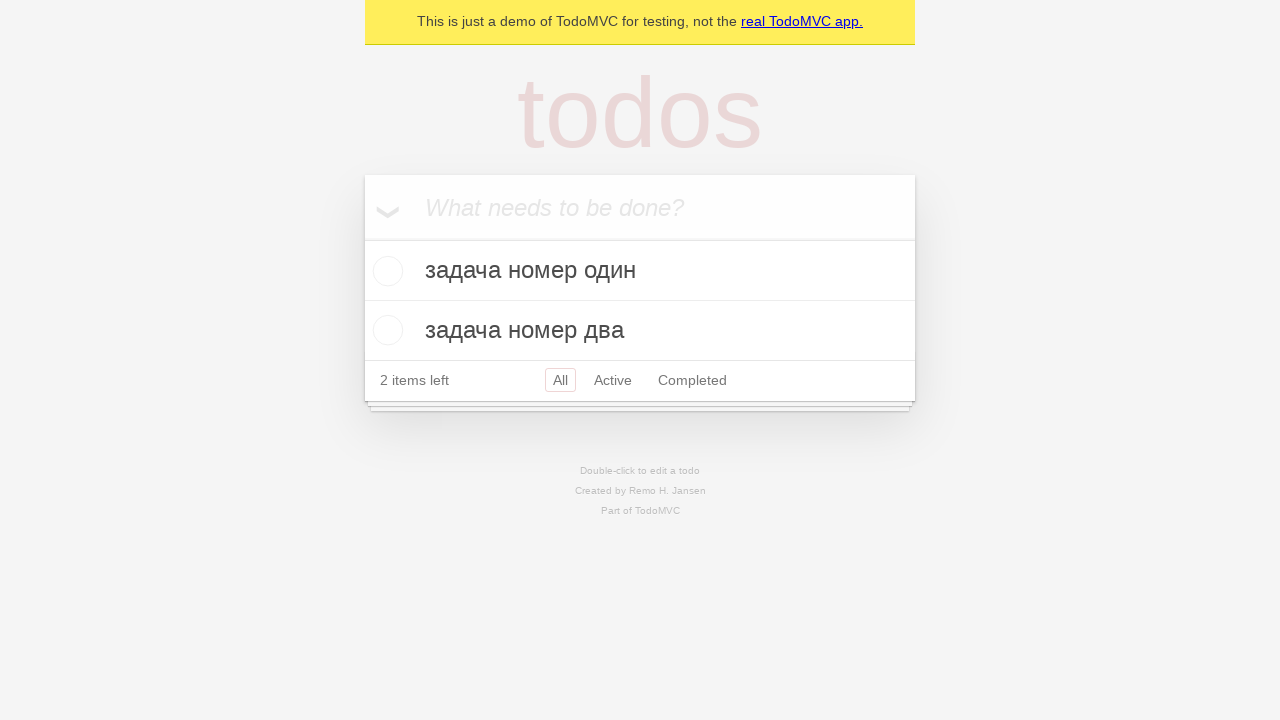

Clicked checkbox to mark first task as completed at (385, 271) on .todo-list >> li >> internal:role=checkbox >> nth=0
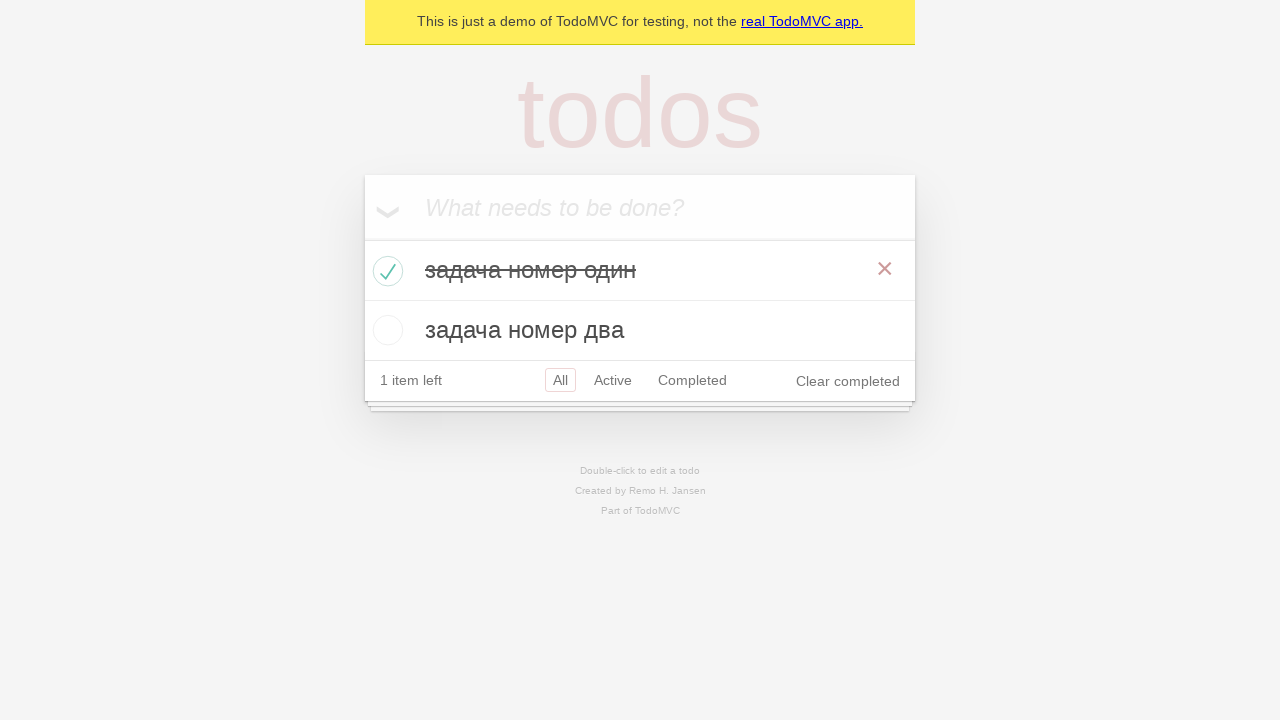

Verified first task now has the completed class
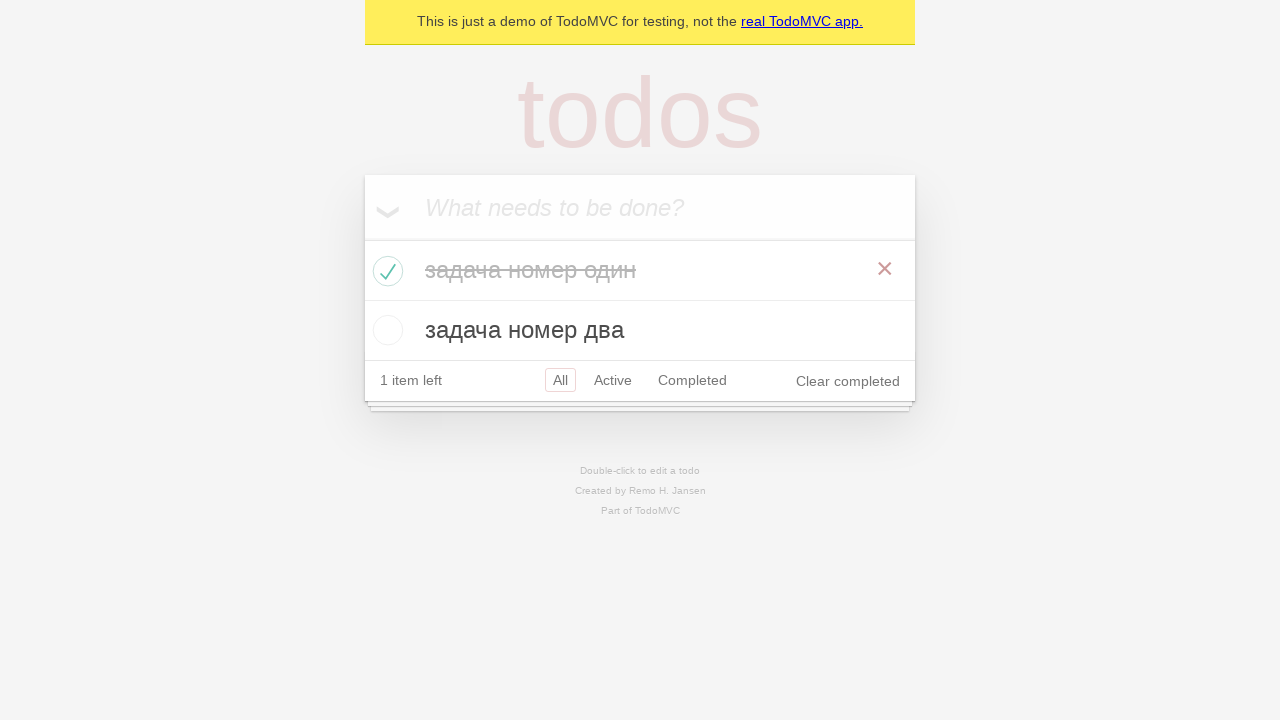

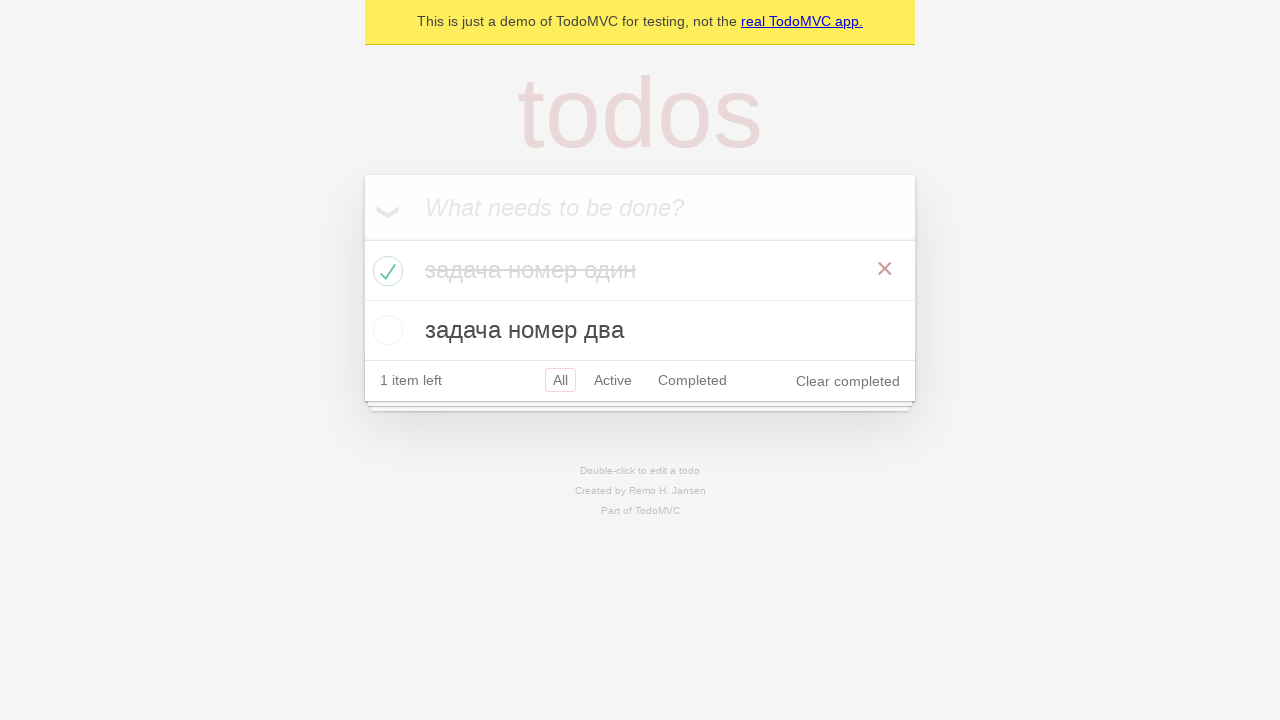